Tests handling of a timed JavaScript alert on DemoQA by clicking the timer alert button and accepting the alert that appears after a delay

Starting URL: https://demoqa.com/alerts

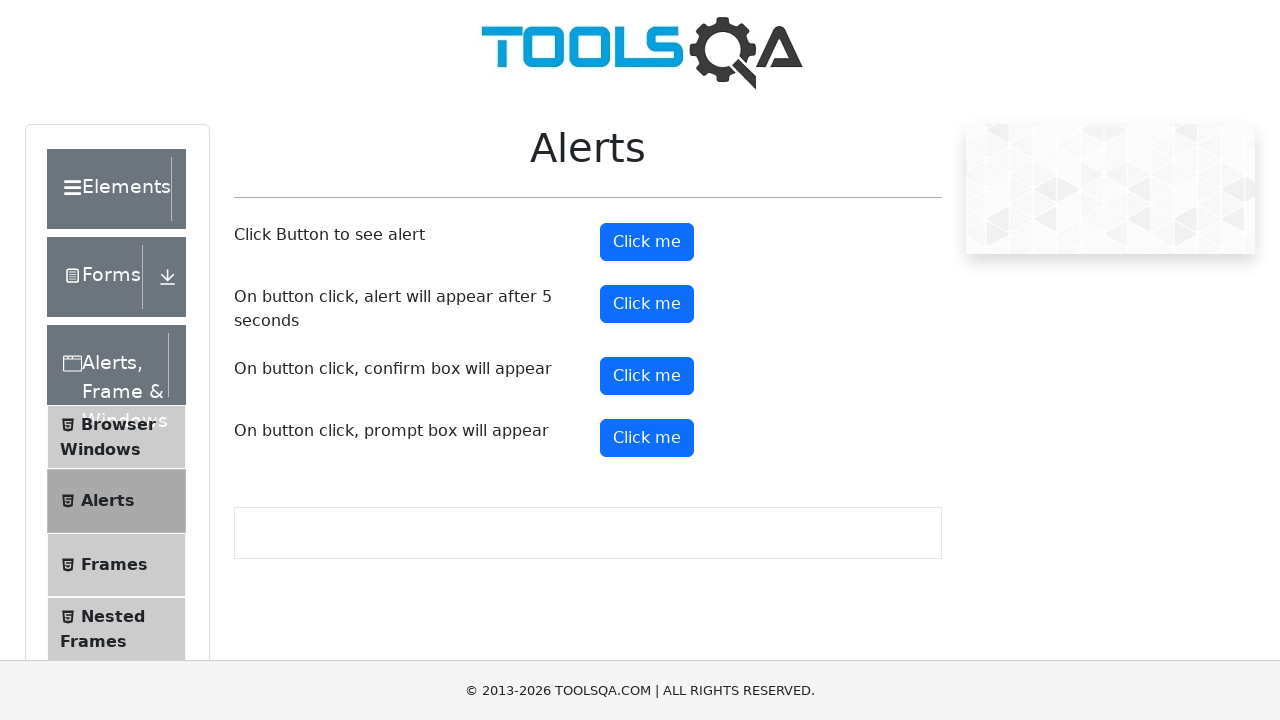

Scrolled timer alert button into view
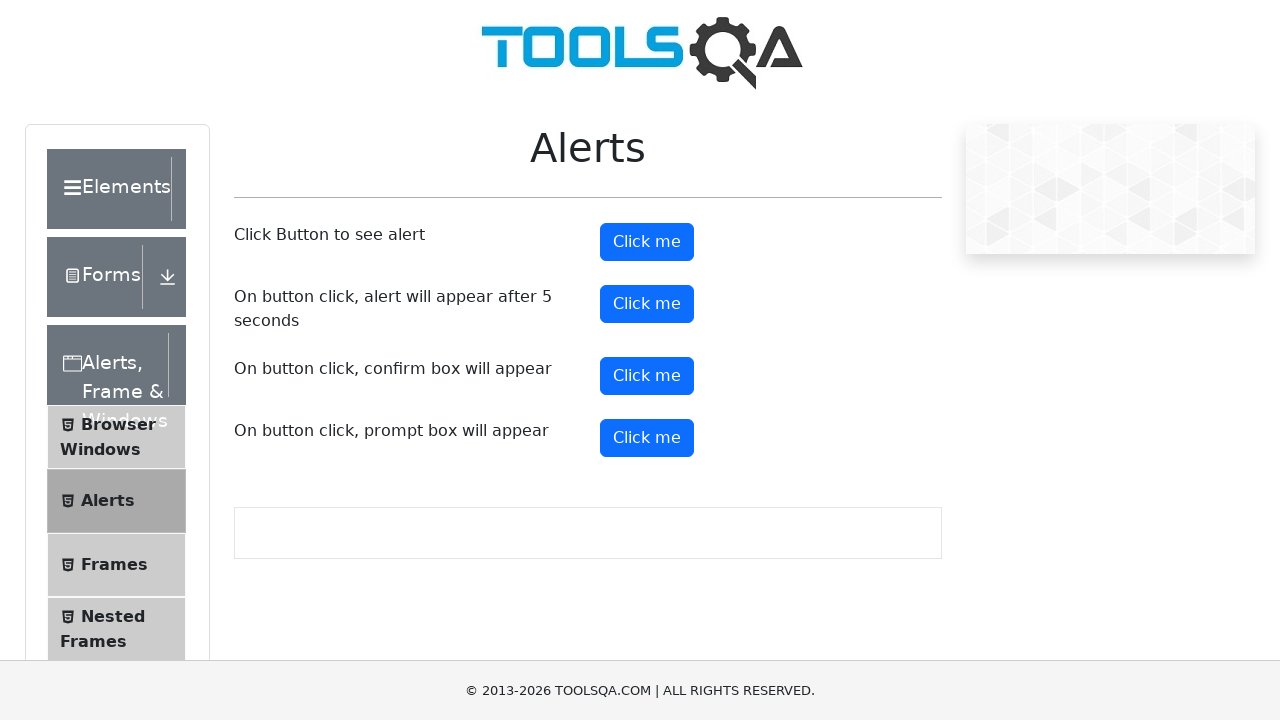

Clicked timer alert button at (647, 304) on #timerAlertButton
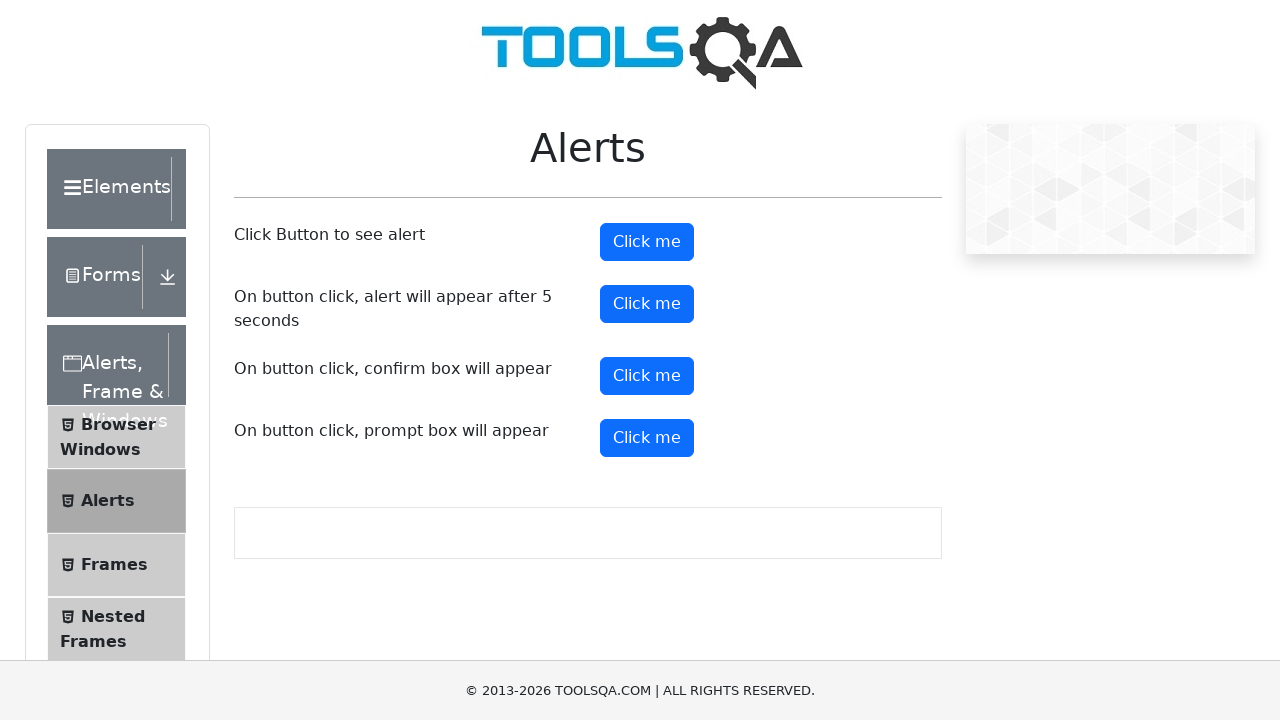

Set up dialog handler to accept alerts
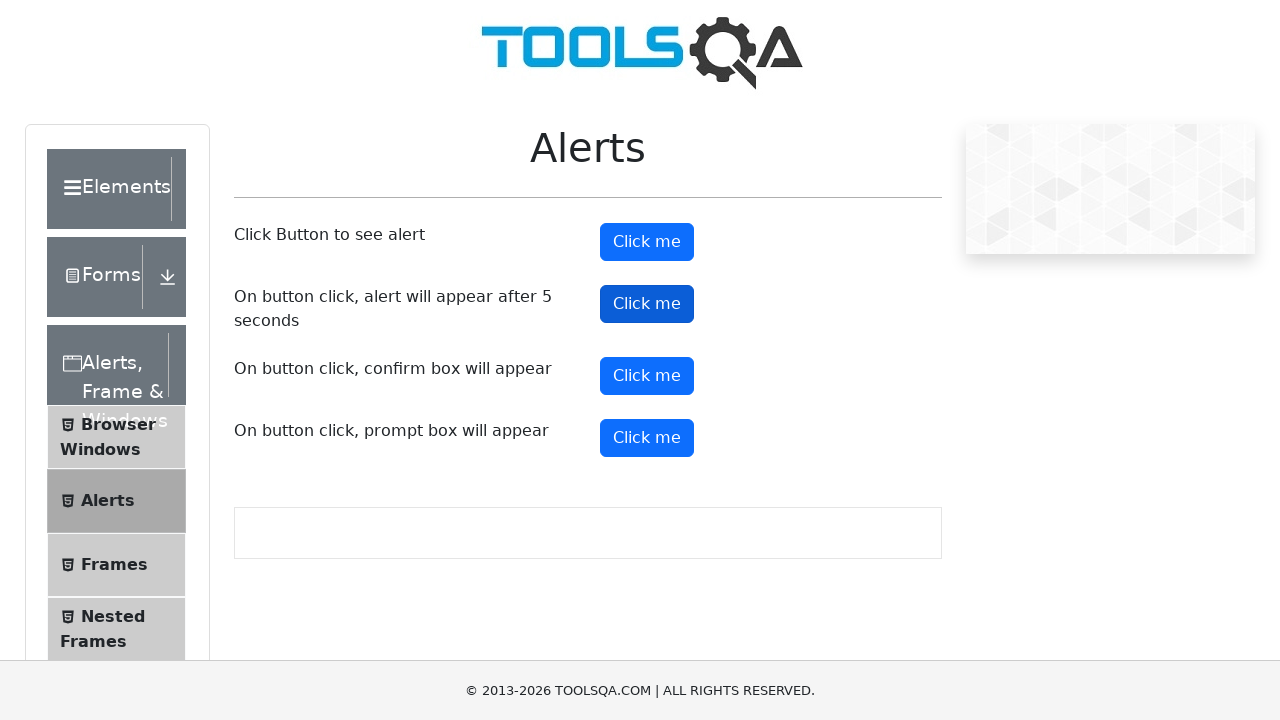

Waited 6 seconds for timed alert to appear and be handled
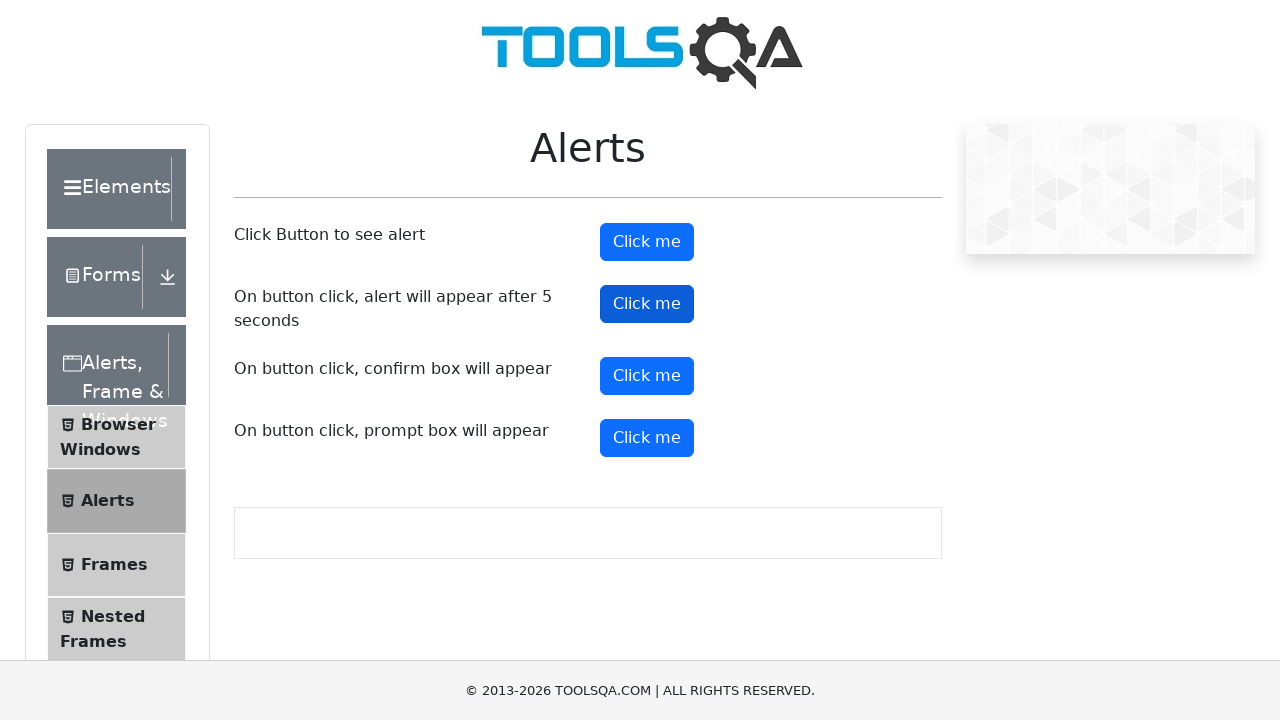

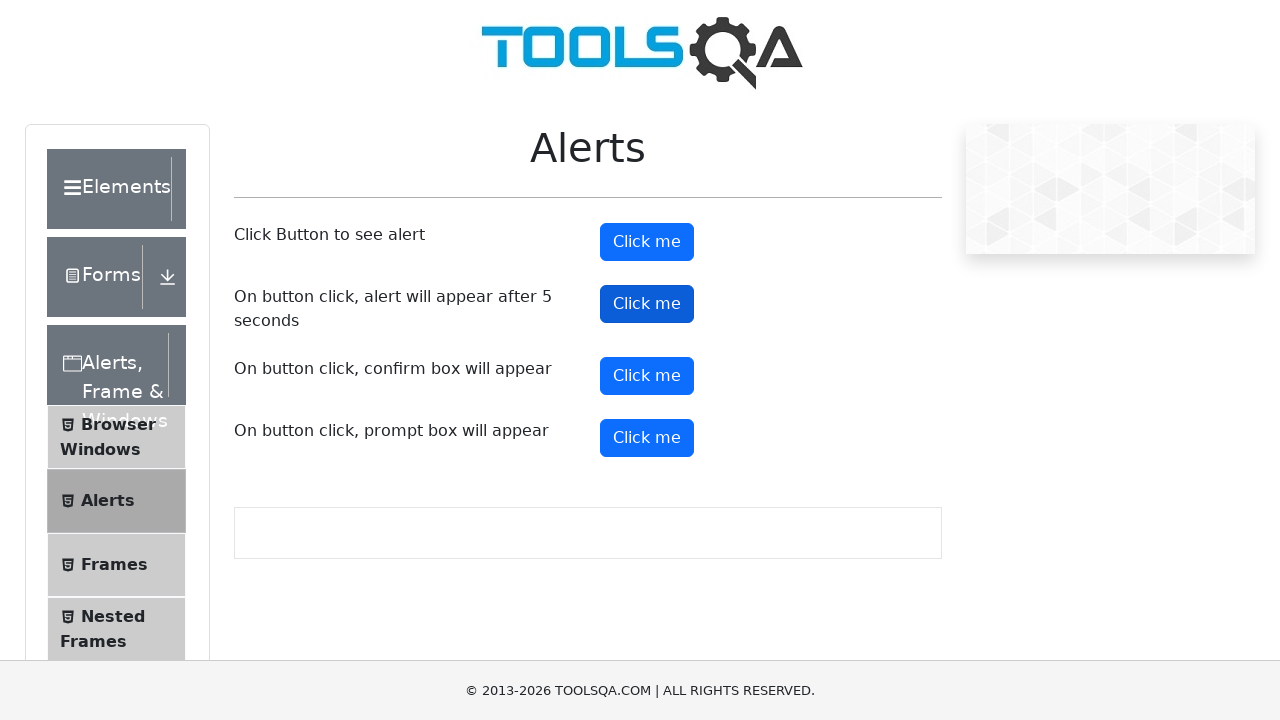